Tests un-marking todo items as complete by unchecking their checkboxes

Starting URL: https://demo.playwright.dev/todomvc

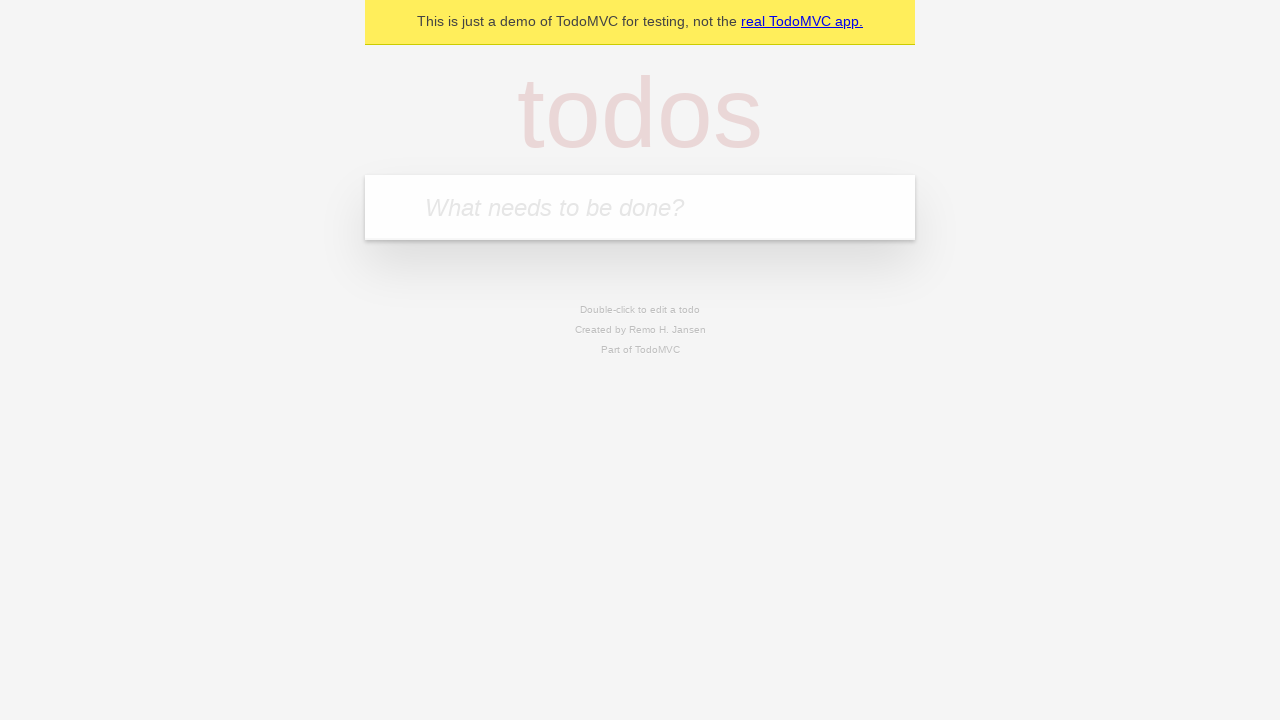

Filled todo input with 'buy some cheese' on internal:attr=[placeholder="What needs to be done?"i]
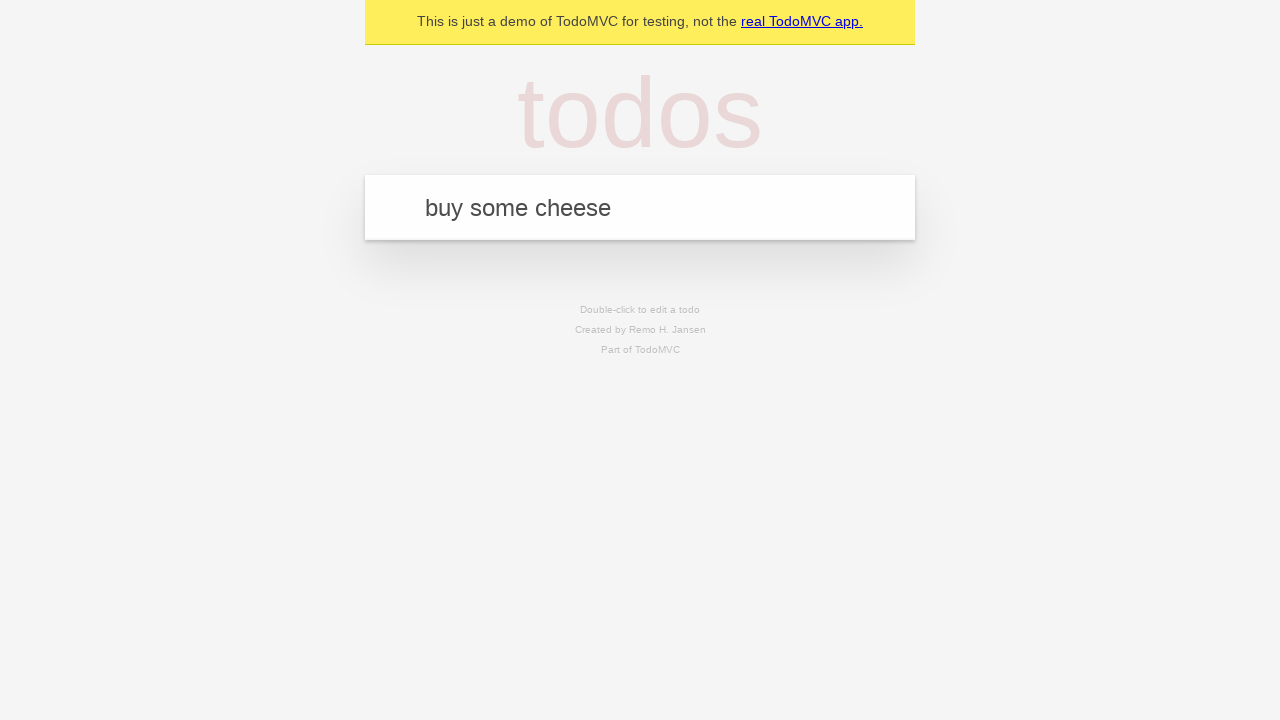

Pressed Enter to add first todo item on internal:attr=[placeholder="What needs to be done?"i]
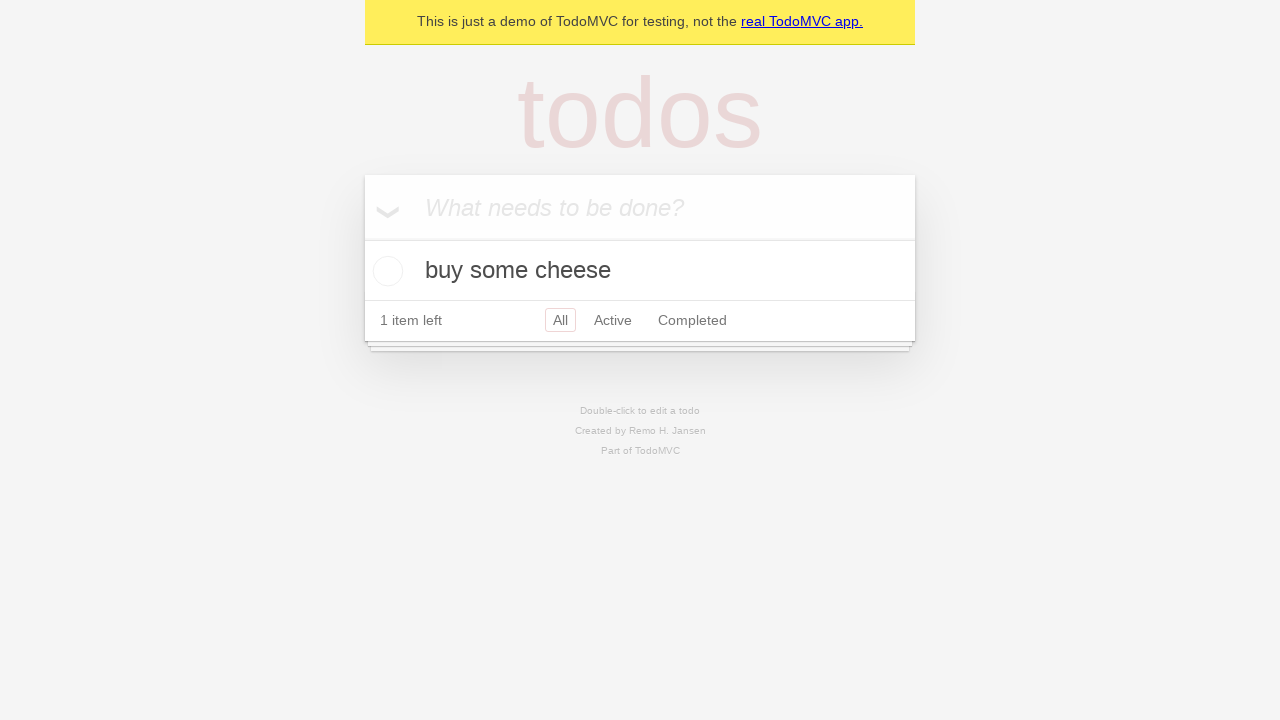

Filled todo input with 'feed the cat' on internal:attr=[placeholder="What needs to be done?"i]
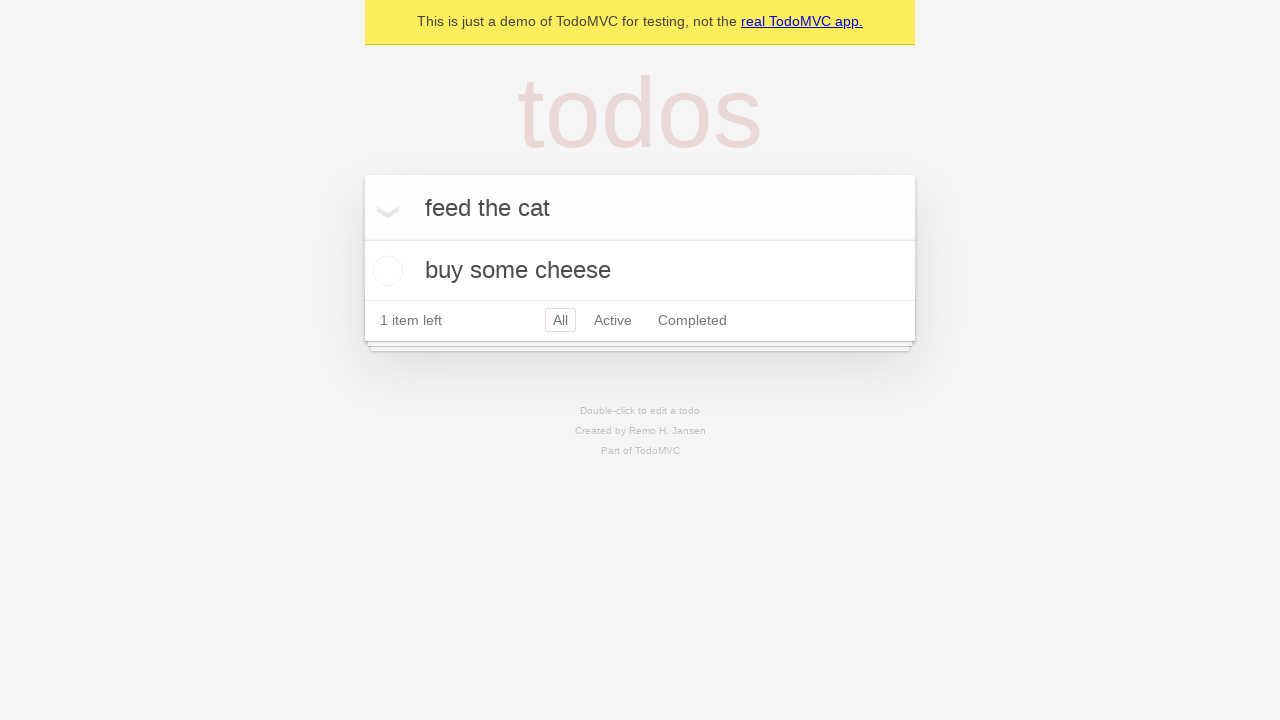

Pressed Enter to add second todo item on internal:attr=[placeholder="What needs to be done?"i]
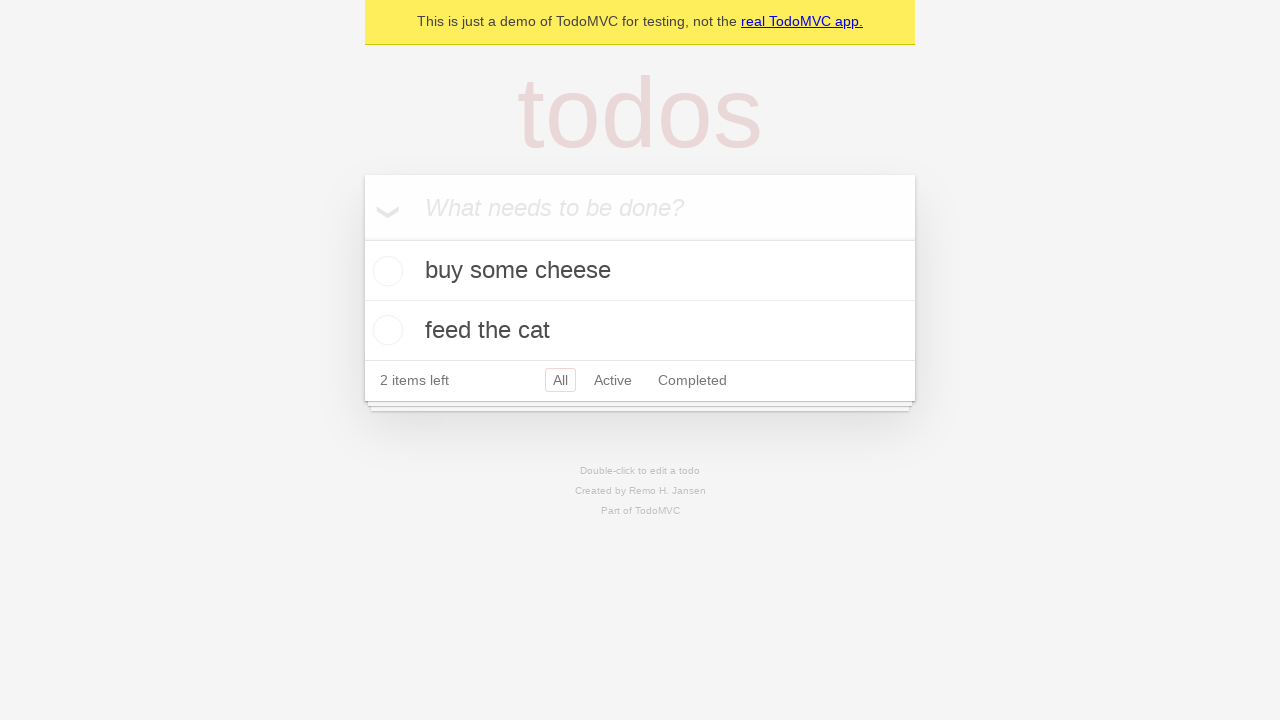

Checked first todo item checkbox at (385, 271) on internal:testid=[data-testid="todo-item"s] >> nth=0 >> internal:role=checkbox
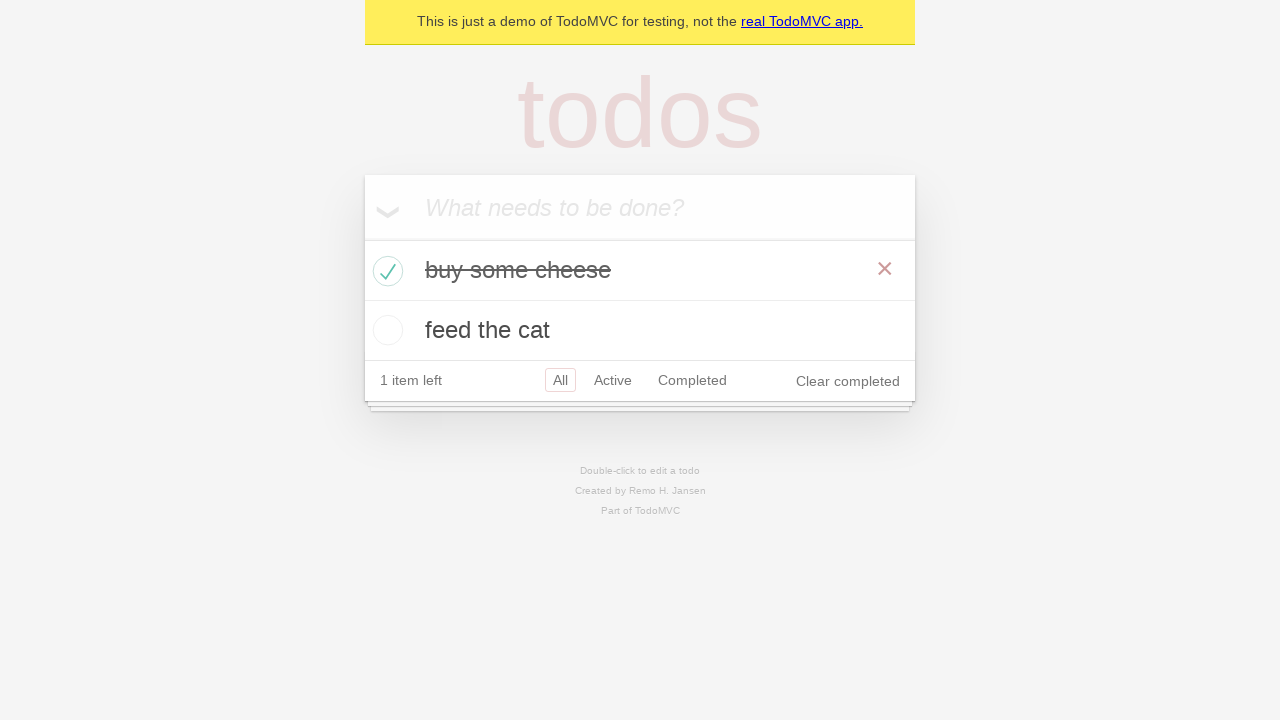

Unchecked first todo item checkbox to un-mark as complete at (385, 271) on internal:testid=[data-testid="todo-item"s] >> nth=0 >> internal:role=checkbox
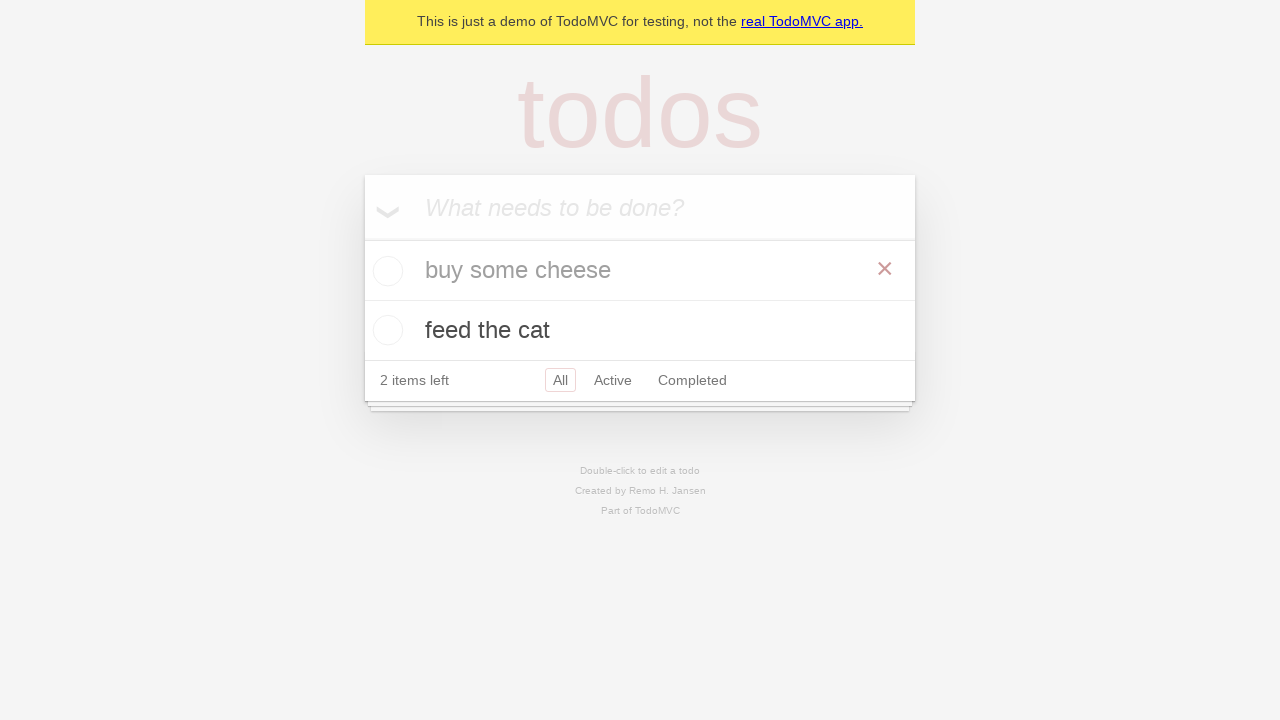

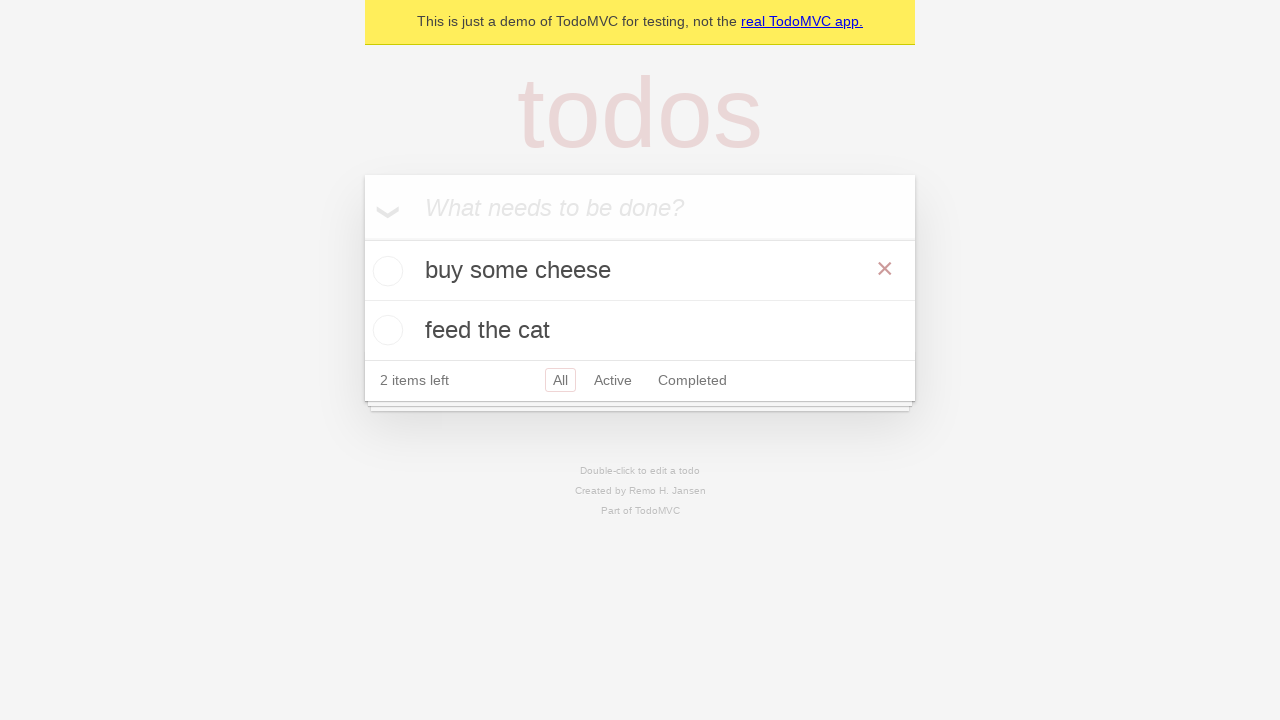